Tests header navigation buttons by clicking on different header links

Starting URL: https://rahulshettyacademy.com/AutomationPractice/

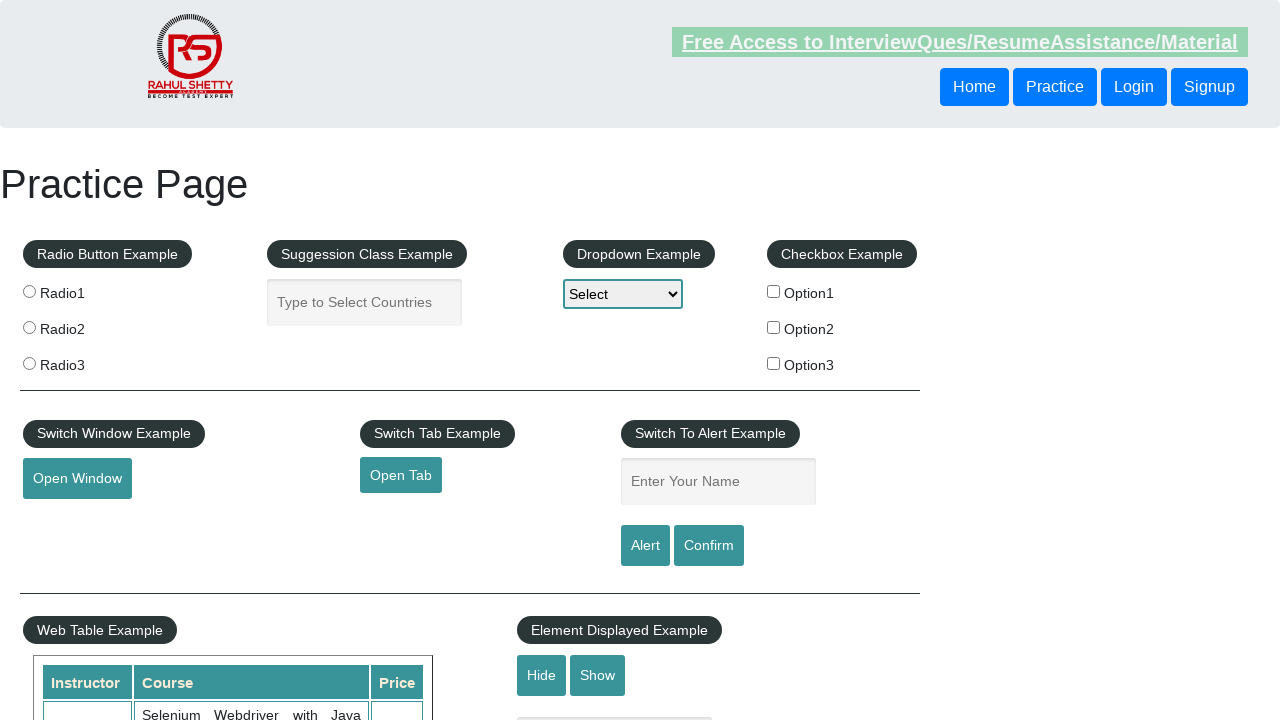

Located Practice header button
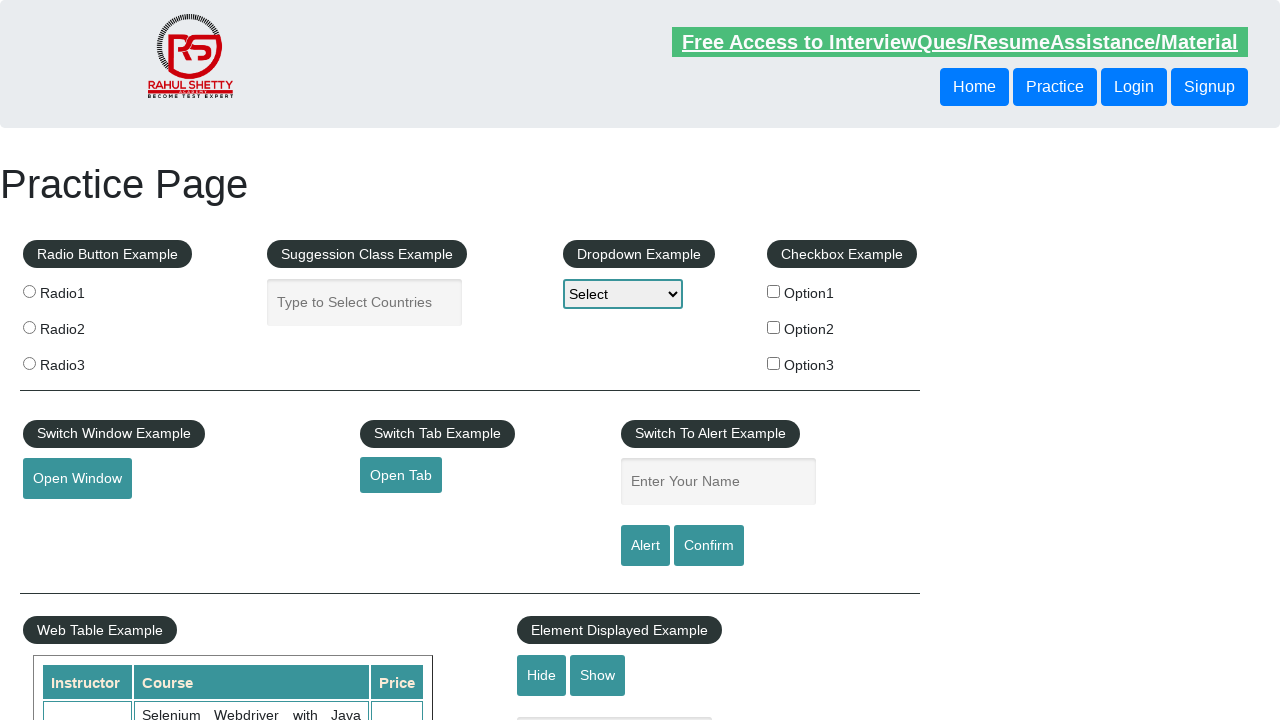

Clicked Practice header button at (1055, 87) on xpath=//button[text()='Practice'] >> nth=0
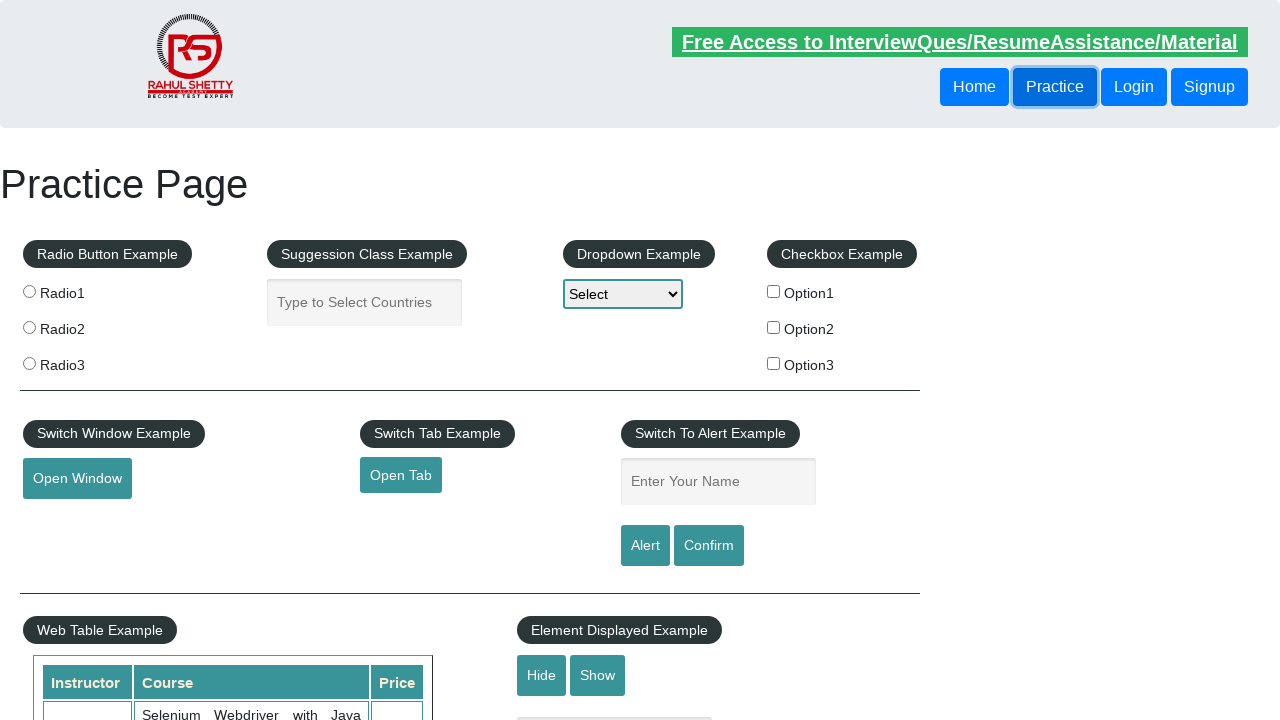

Page loaded successfully after header button click
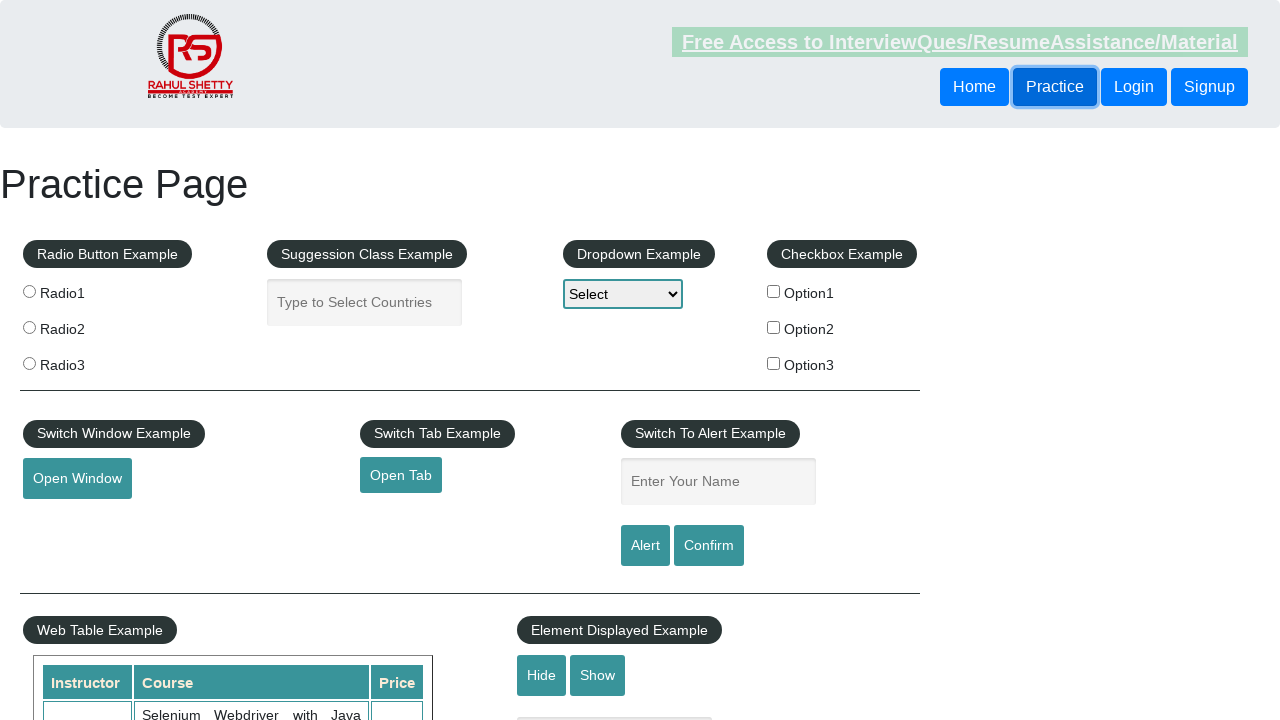

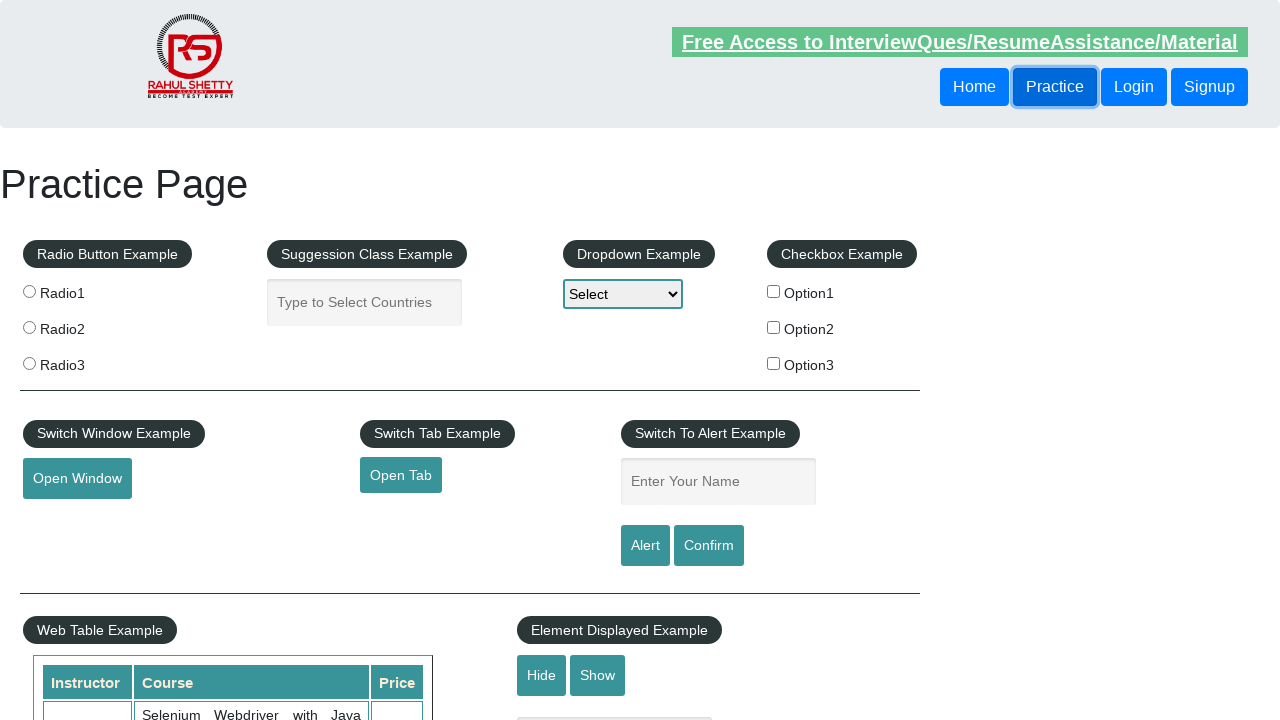